Tests attribute verification on the Broken Images page by checking image src attributes

Starting URL: https://the-internet.herokuapp.com/

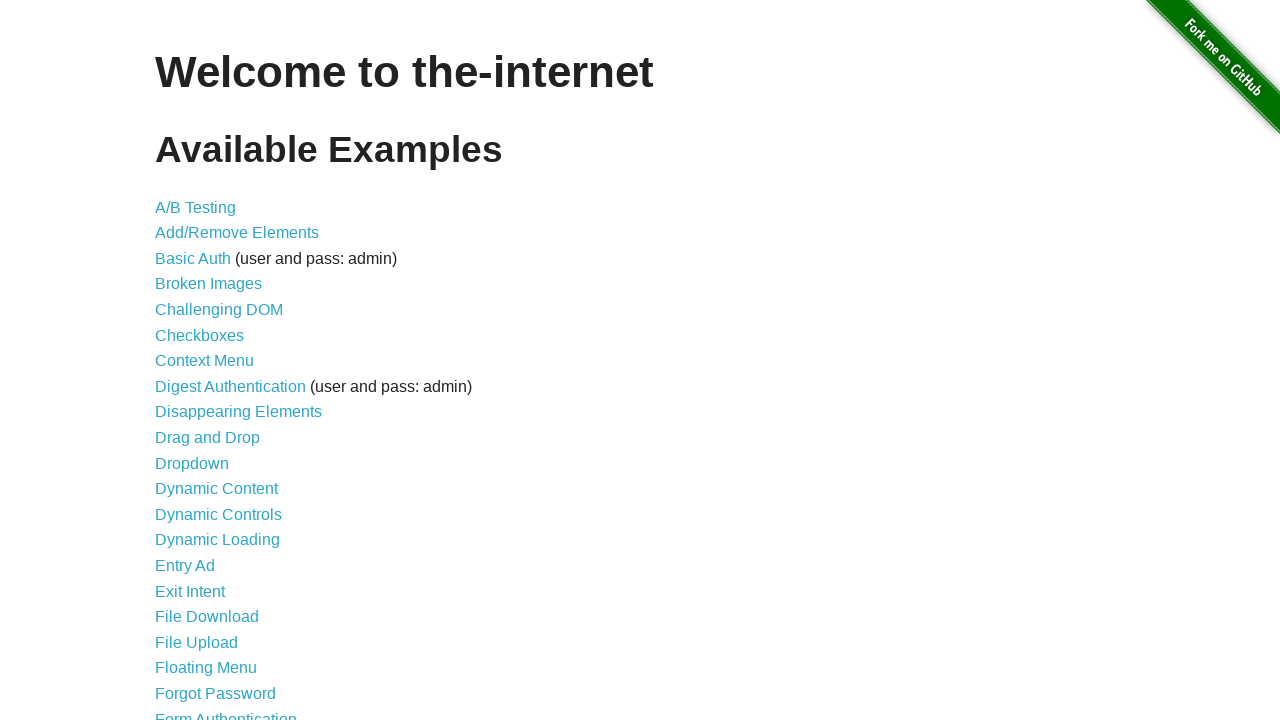

Clicked on Broken Images link at (208, 284) on xpath=//a[contains(text(),'Broken Images')]
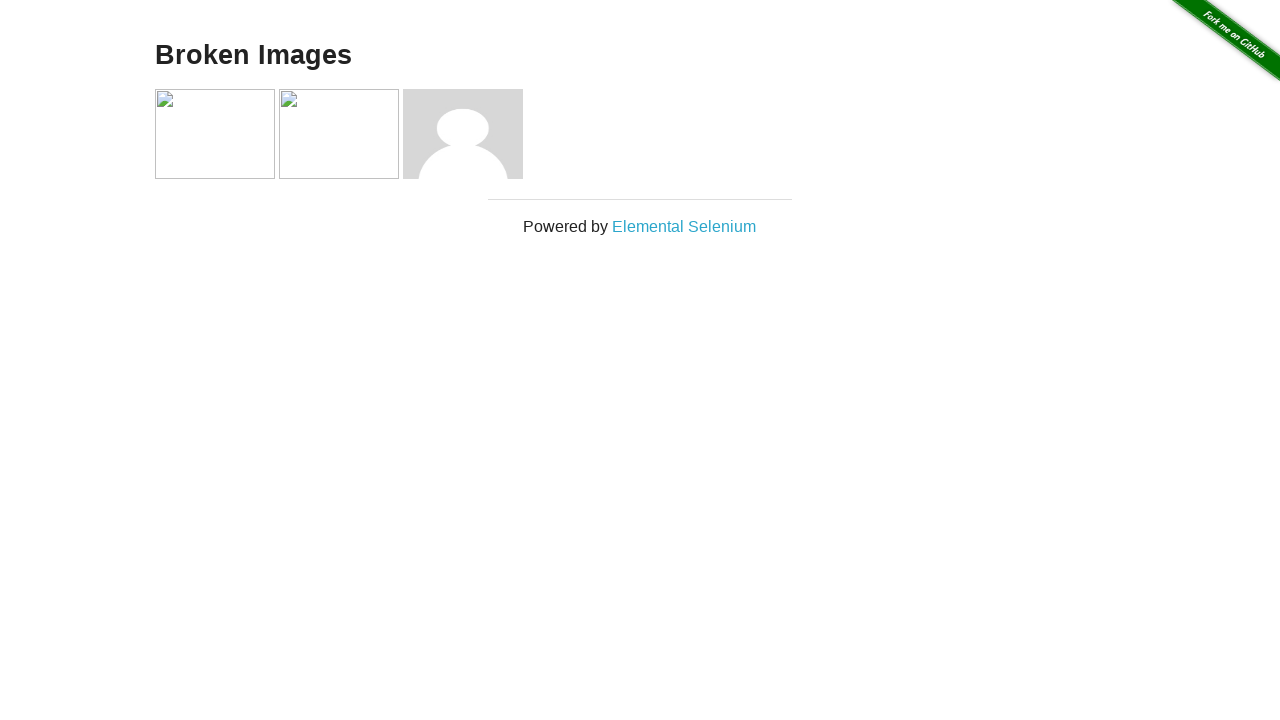

Waited for images to load on Broken Images page
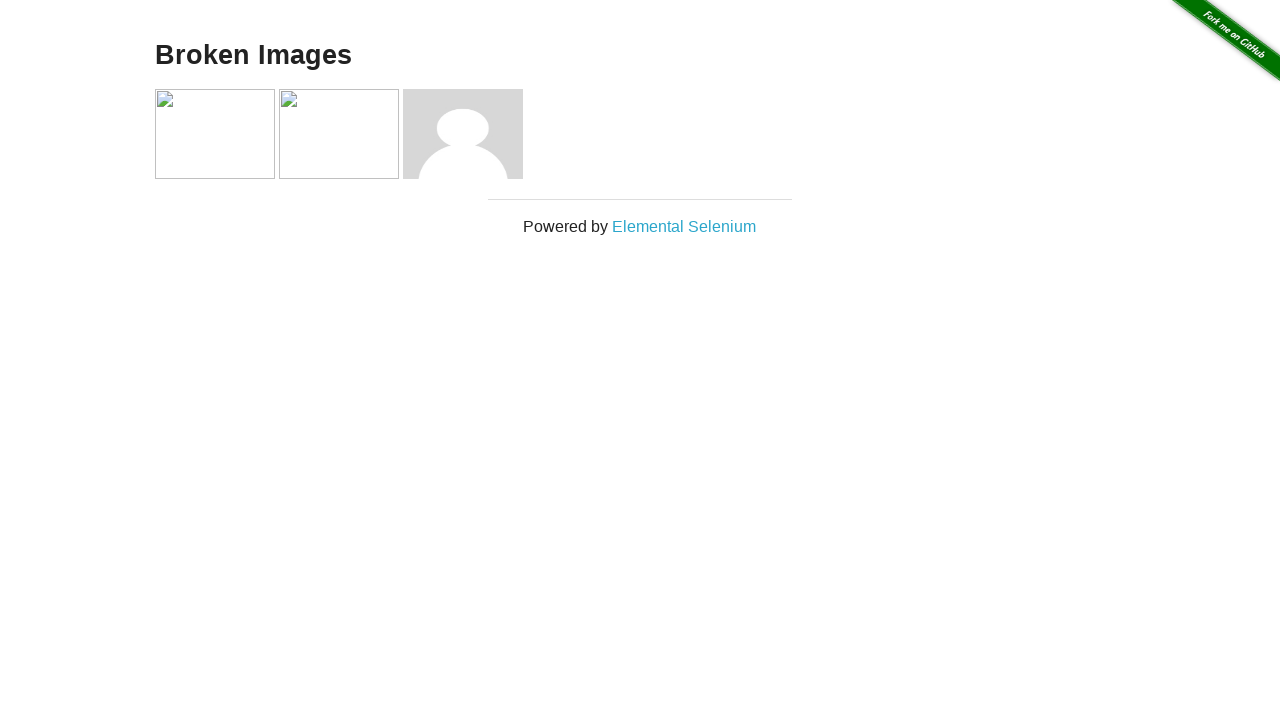

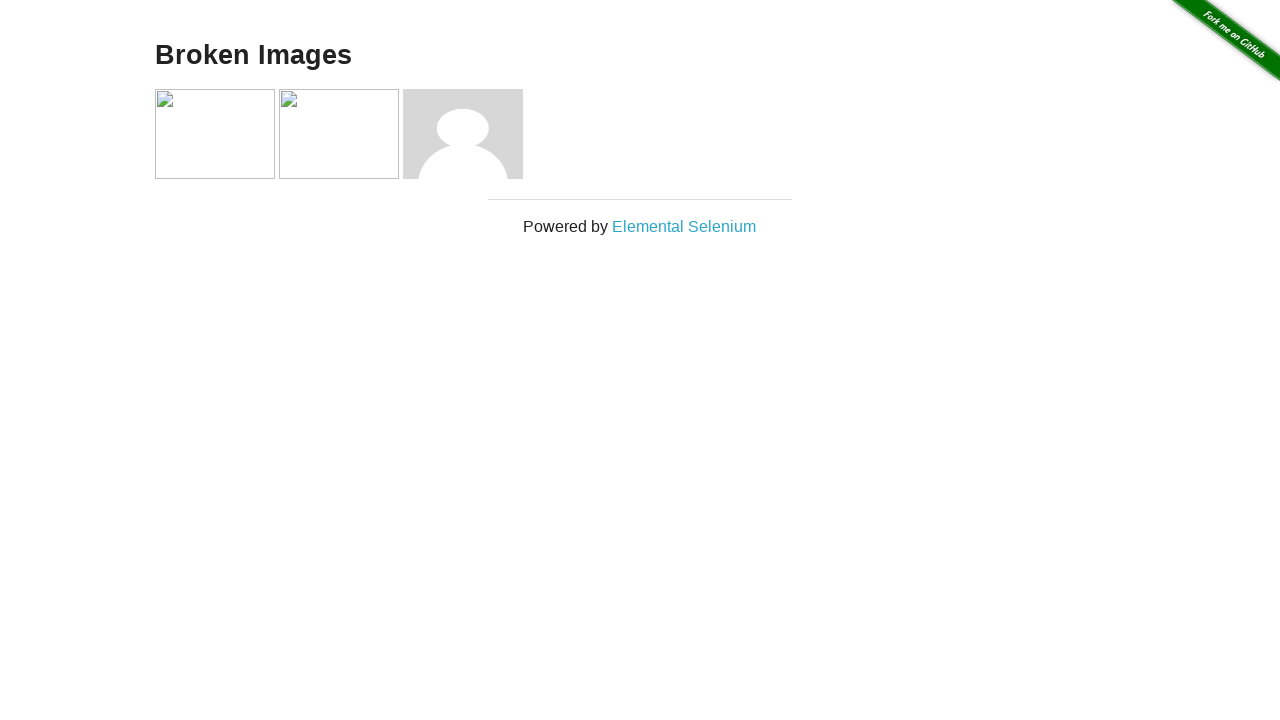